Tests checkbox functionality by randomly selecting and deselecting checkboxes until "Friday" is clicked 3 times

Starting URL: http://samples.gwtproject.org/samples/Showcase/Showcase.html#!CwCheckBox

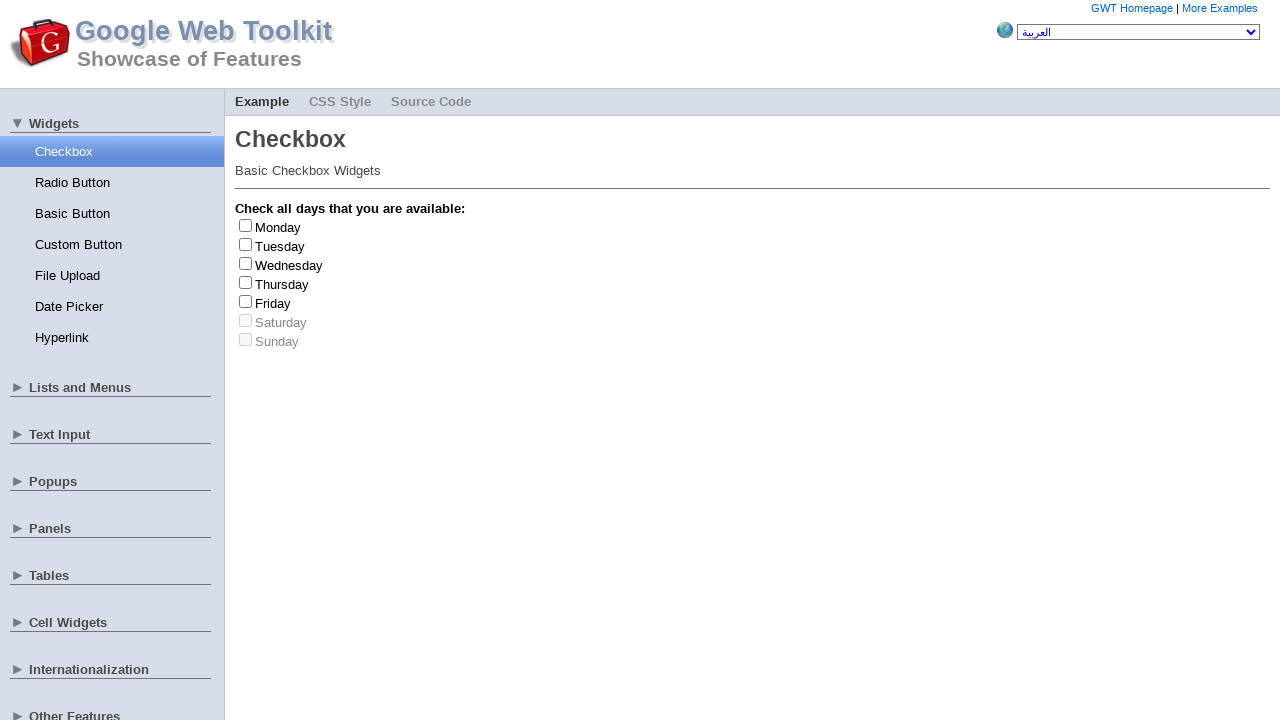

Located all checkbox elements
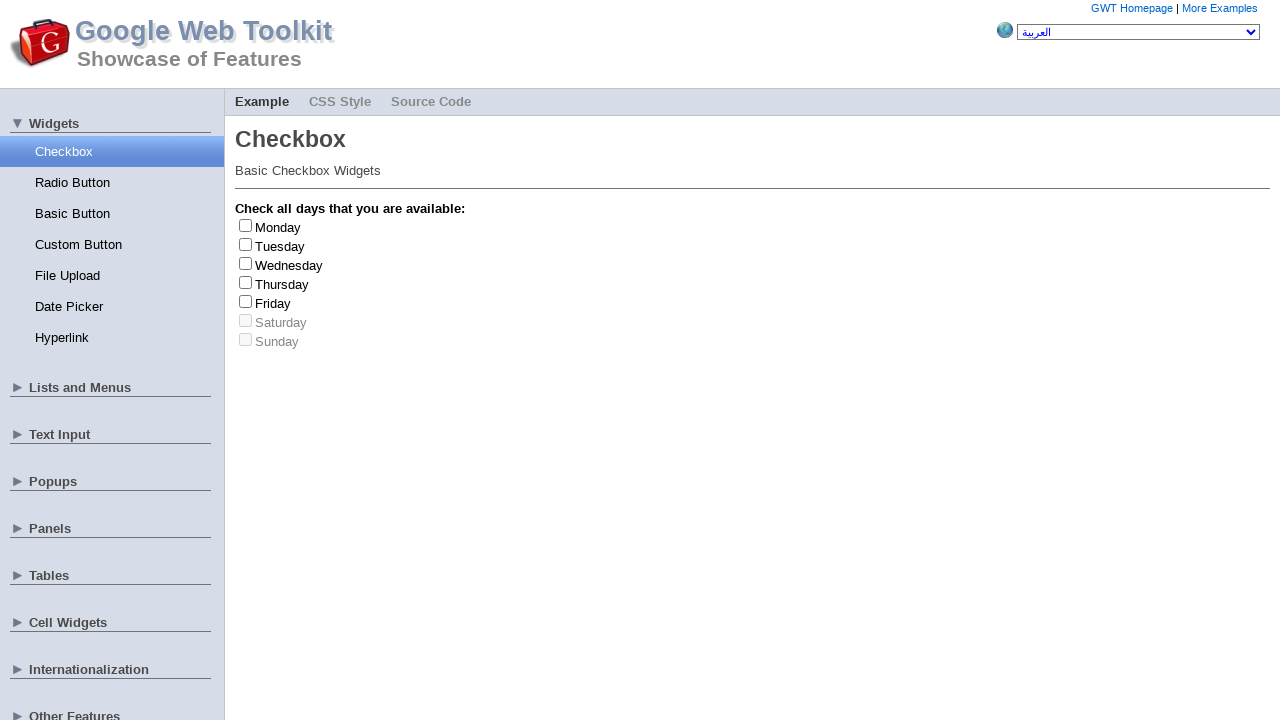

Located all checkbox labels
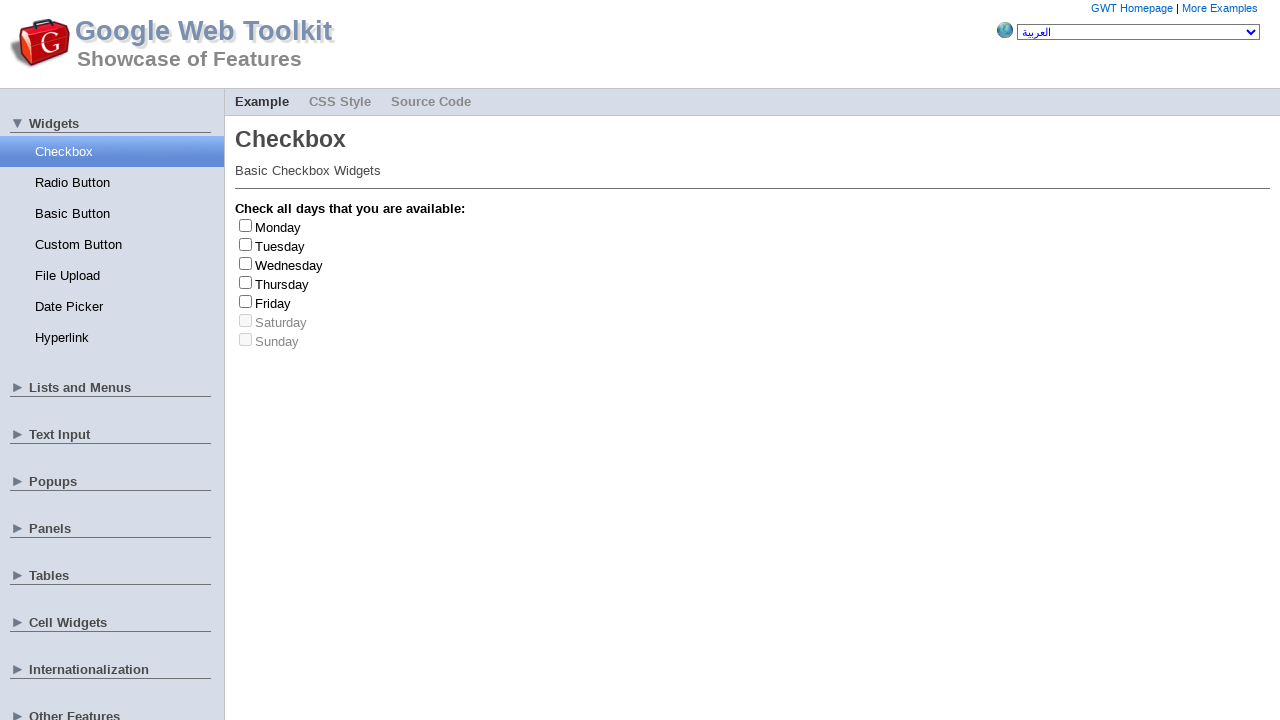

Extracted text content from all labels
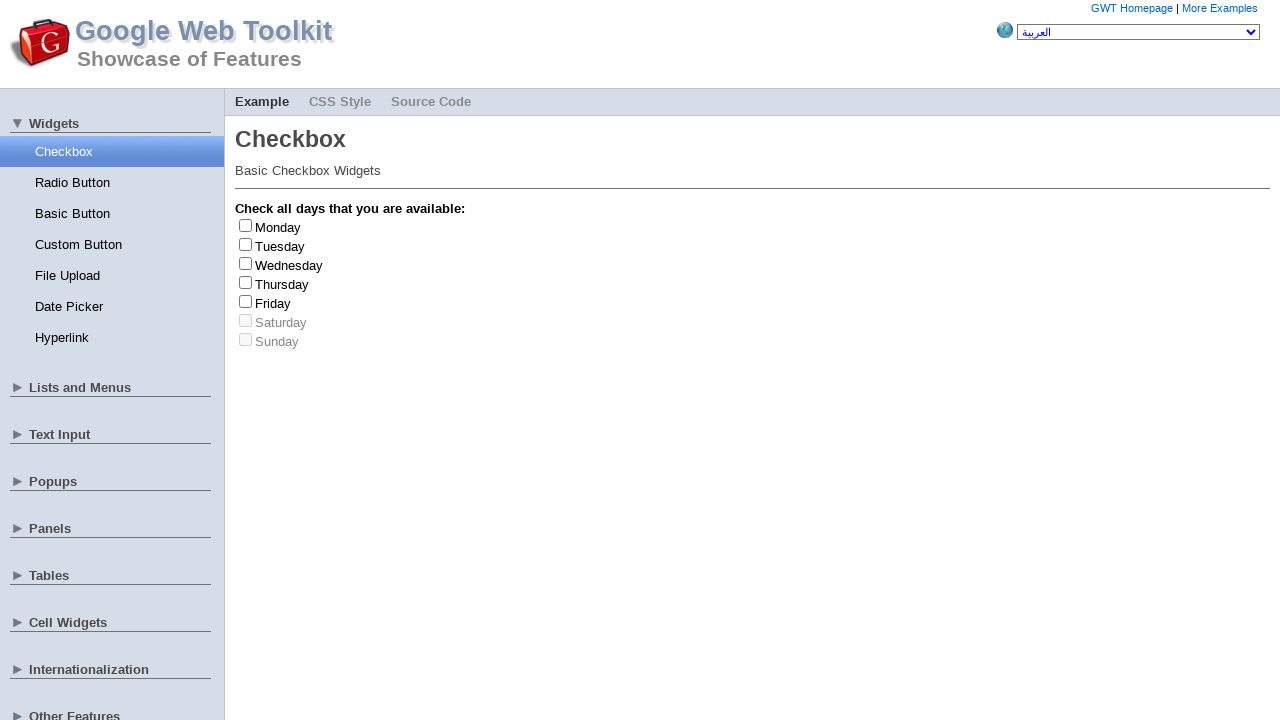

Clicked checkbox at index 3 (Thursday) to check it at (246, 282) on xpath=//input[@type='checkbox'] >> nth=3
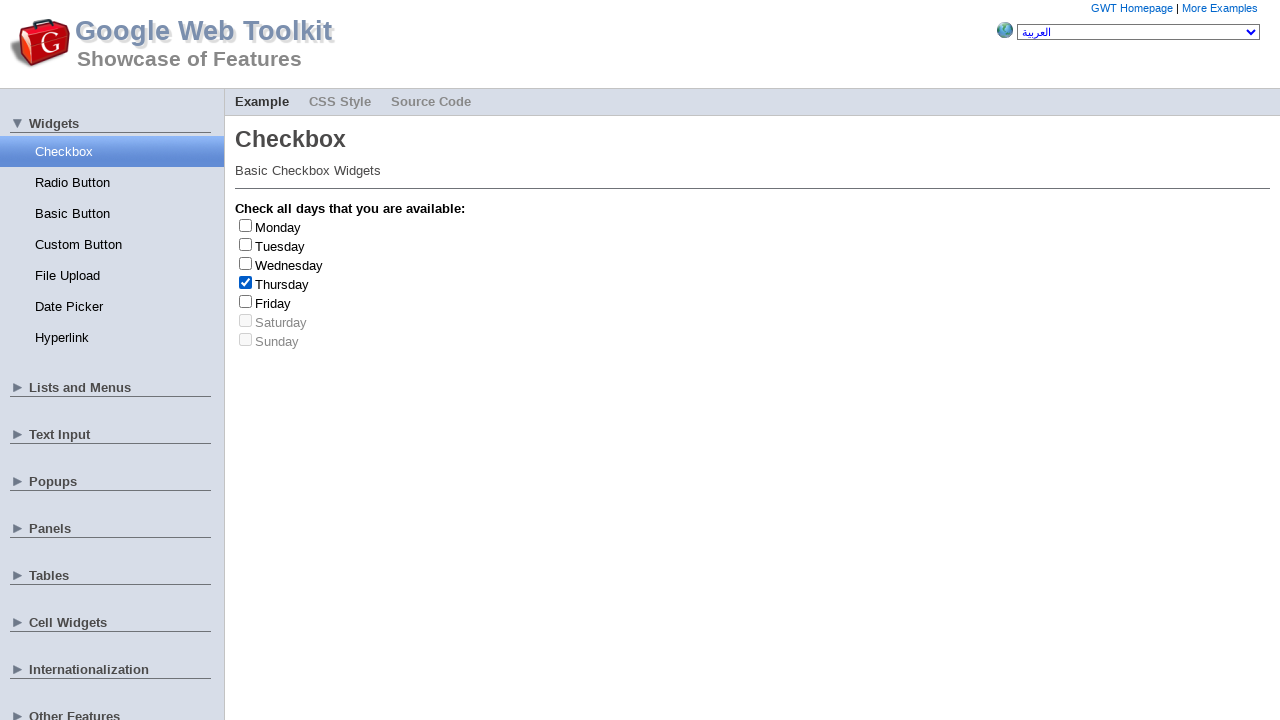

Clicked checkbox at index 3 (Thursday) to uncheck it at (246, 282) on xpath=//input[@type='checkbox'] >> nth=3
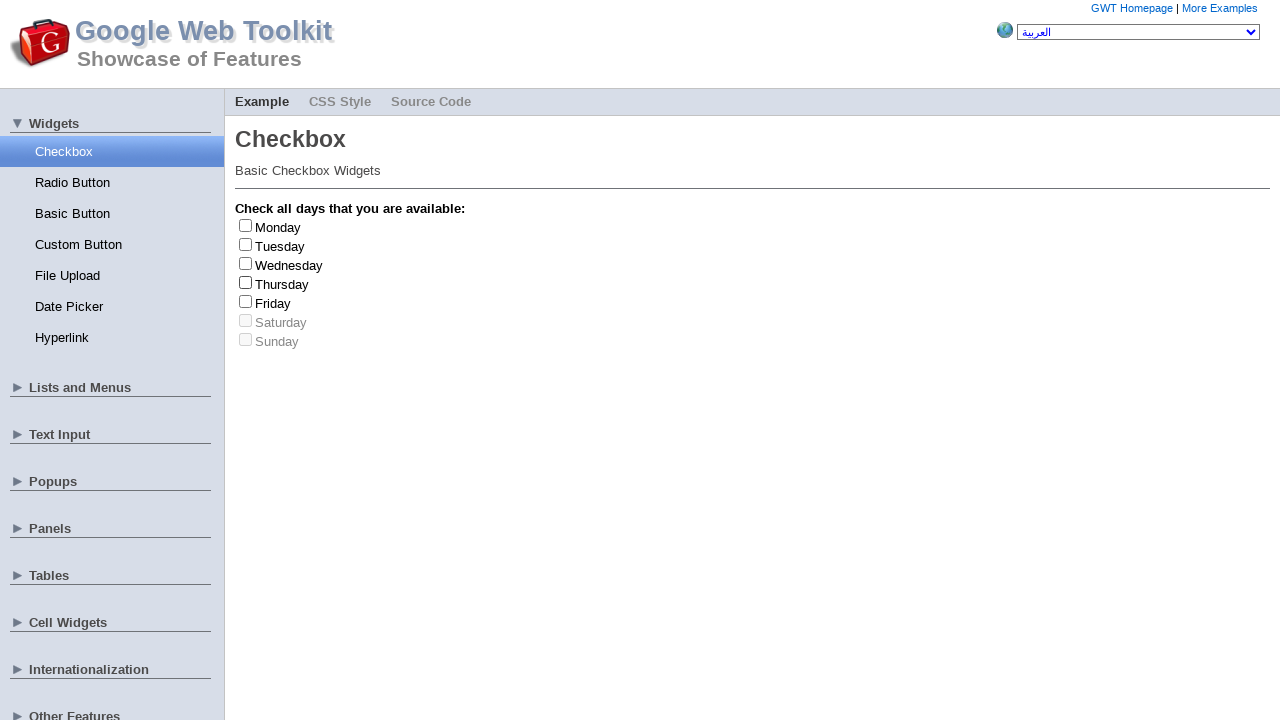

Clicked checkbox at index 3 (Thursday) to check it at (246, 282) on xpath=//input[@type='checkbox'] >> nth=3
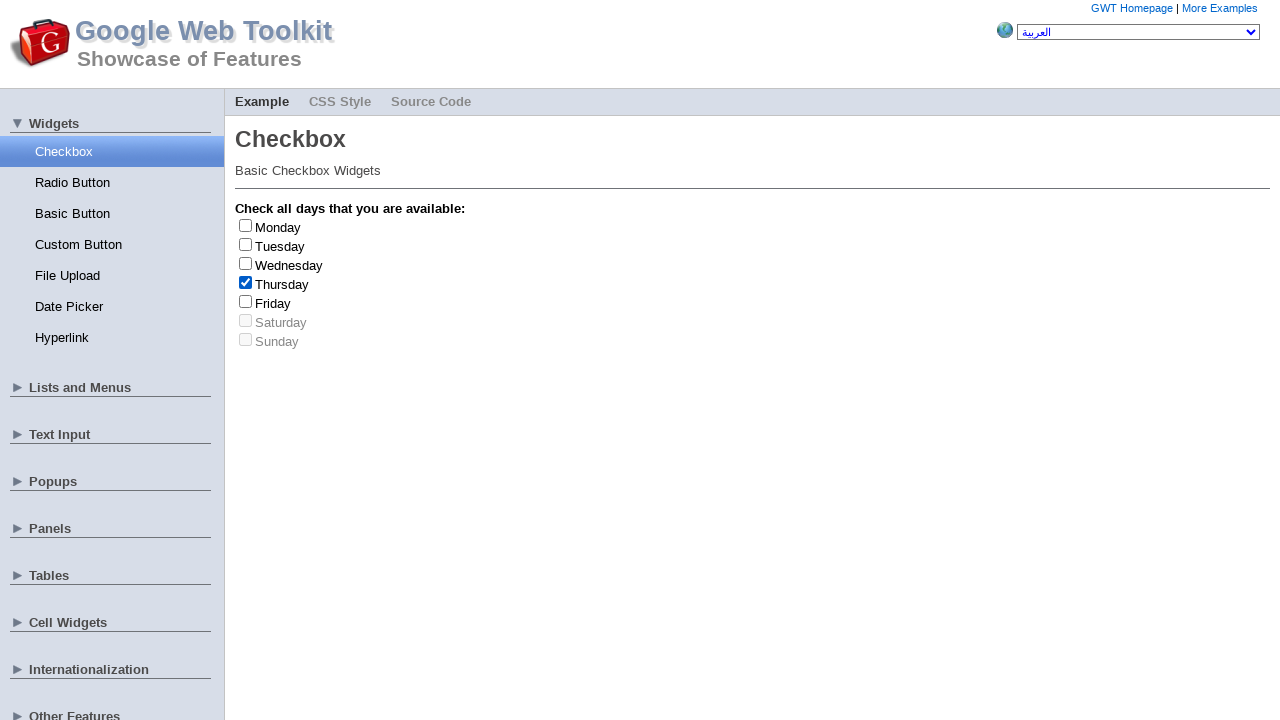

Clicked checkbox at index 3 (Thursday) to uncheck it at (246, 282) on xpath=//input[@type='checkbox'] >> nth=3
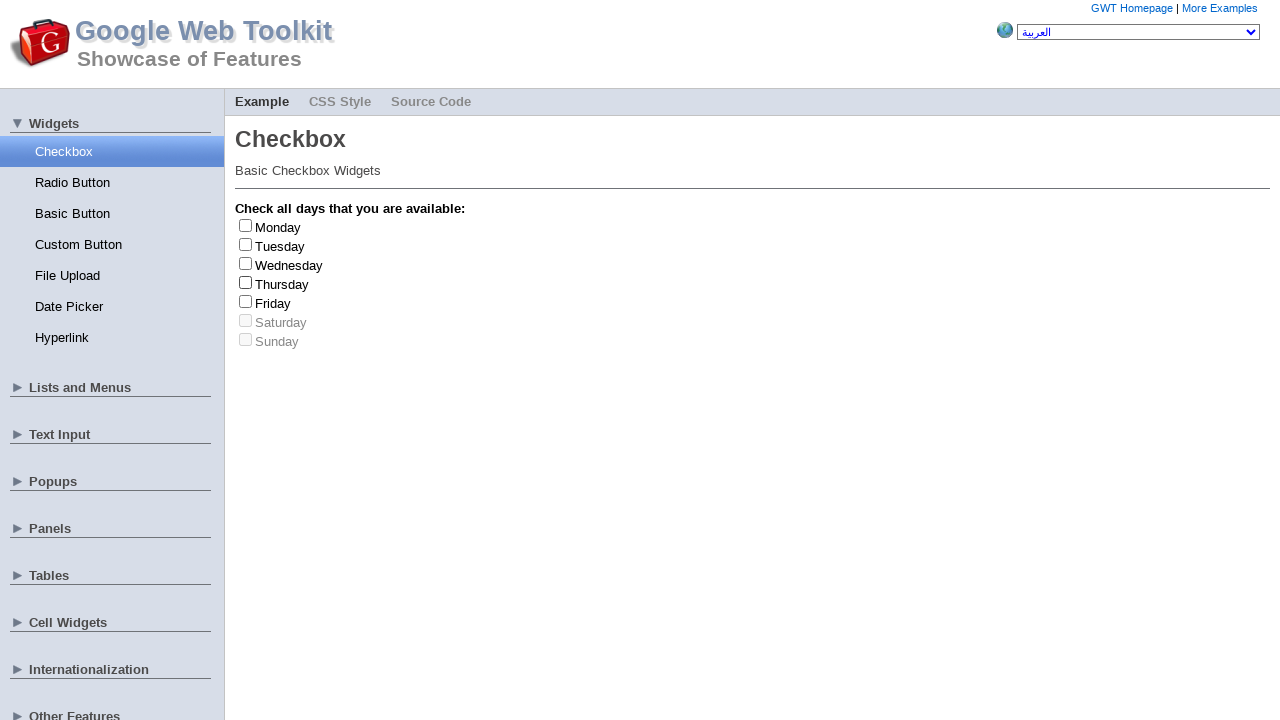

Clicked checkbox at index 4 (Friday) to check it at (246, 301) on xpath=//input[@type='checkbox'] >> nth=4
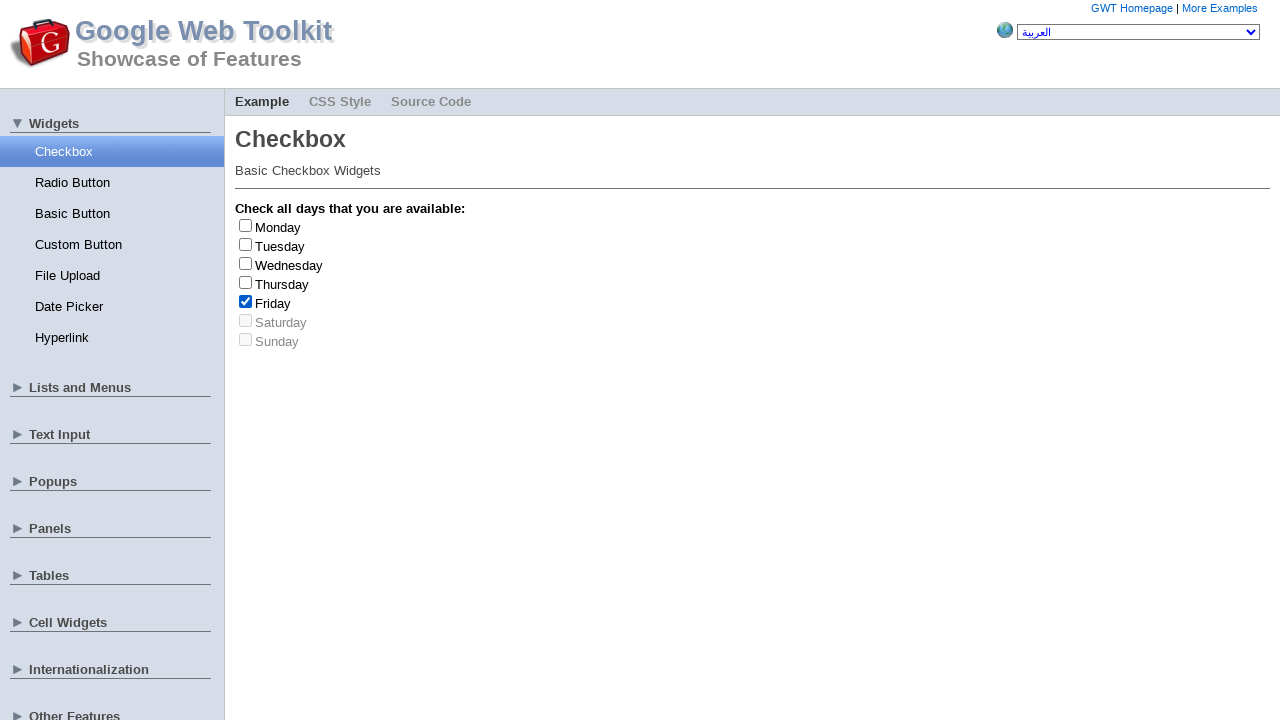

Clicked checkbox at index 4 (Friday) to uncheck it at (246, 301) on xpath=//input[@type='checkbox'] >> nth=4
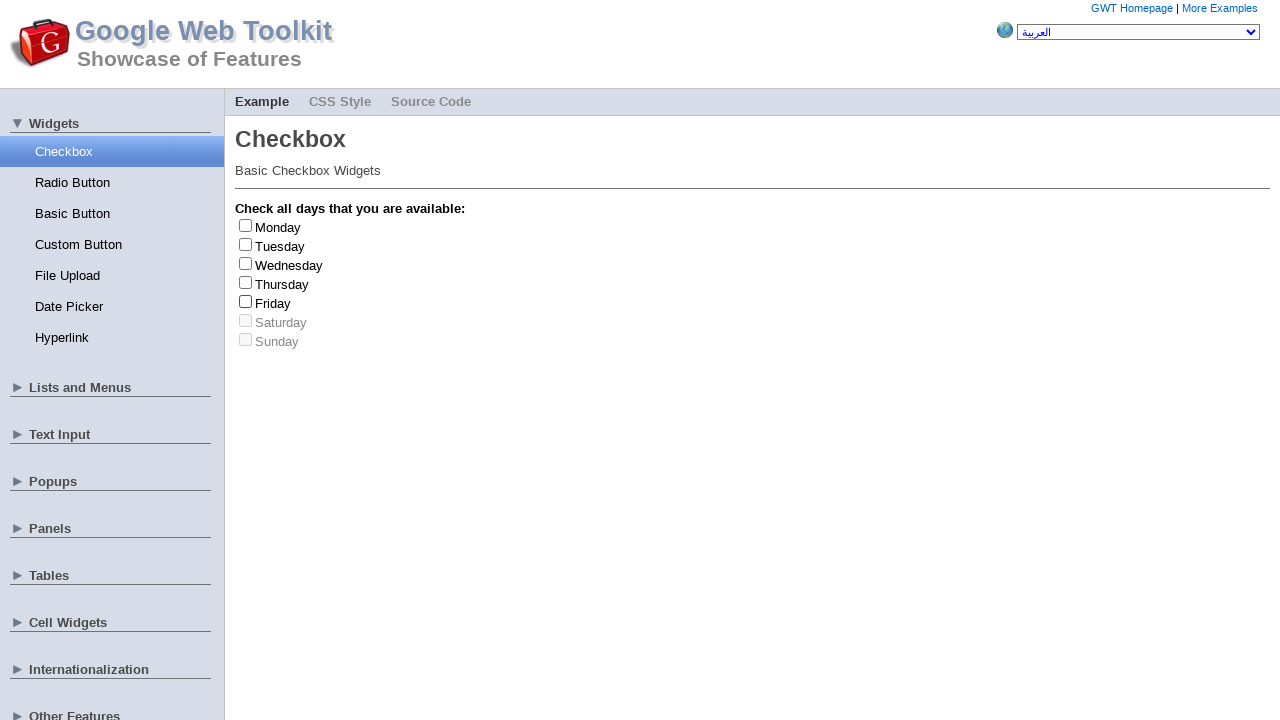

Friday checkbox toggled 1 time(s)
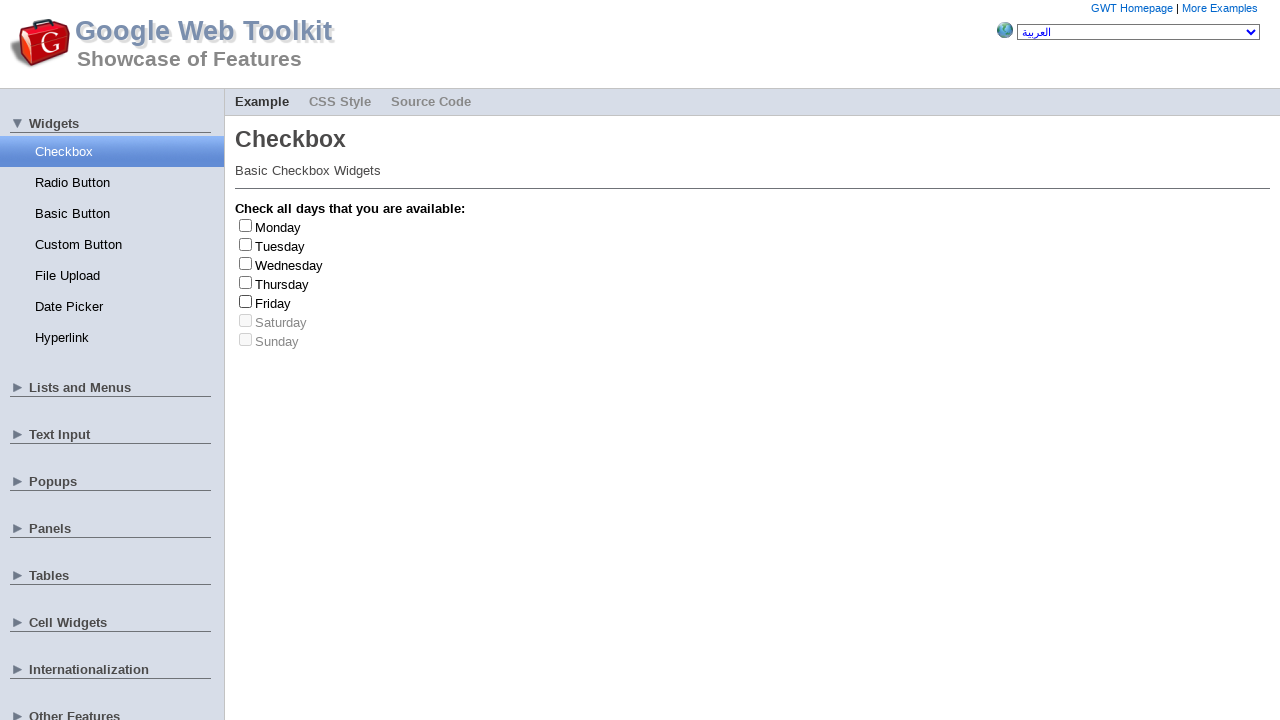

Clicked checkbox at index 1 (Tuesday) to check it at (246, 244) on xpath=//input[@type='checkbox'] >> nth=1
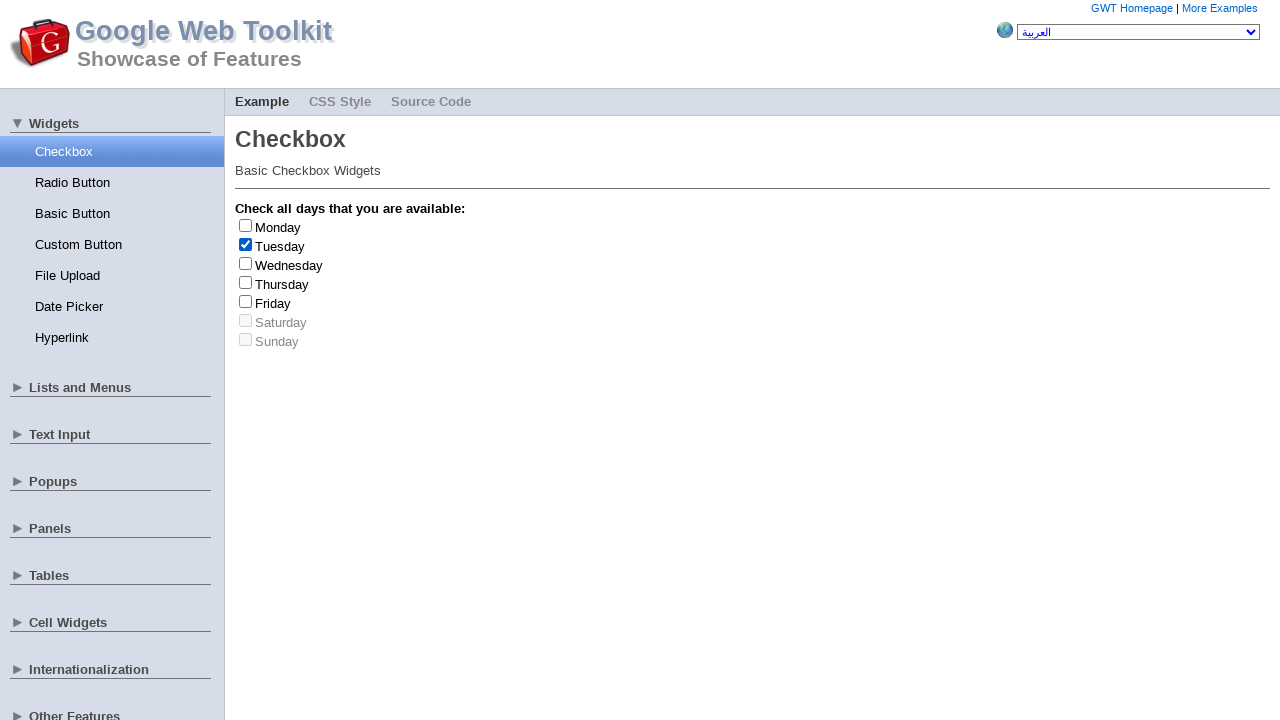

Clicked checkbox at index 1 (Tuesday) to uncheck it at (246, 244) on xpath=//input[@type='checkbox'] >> nth=1
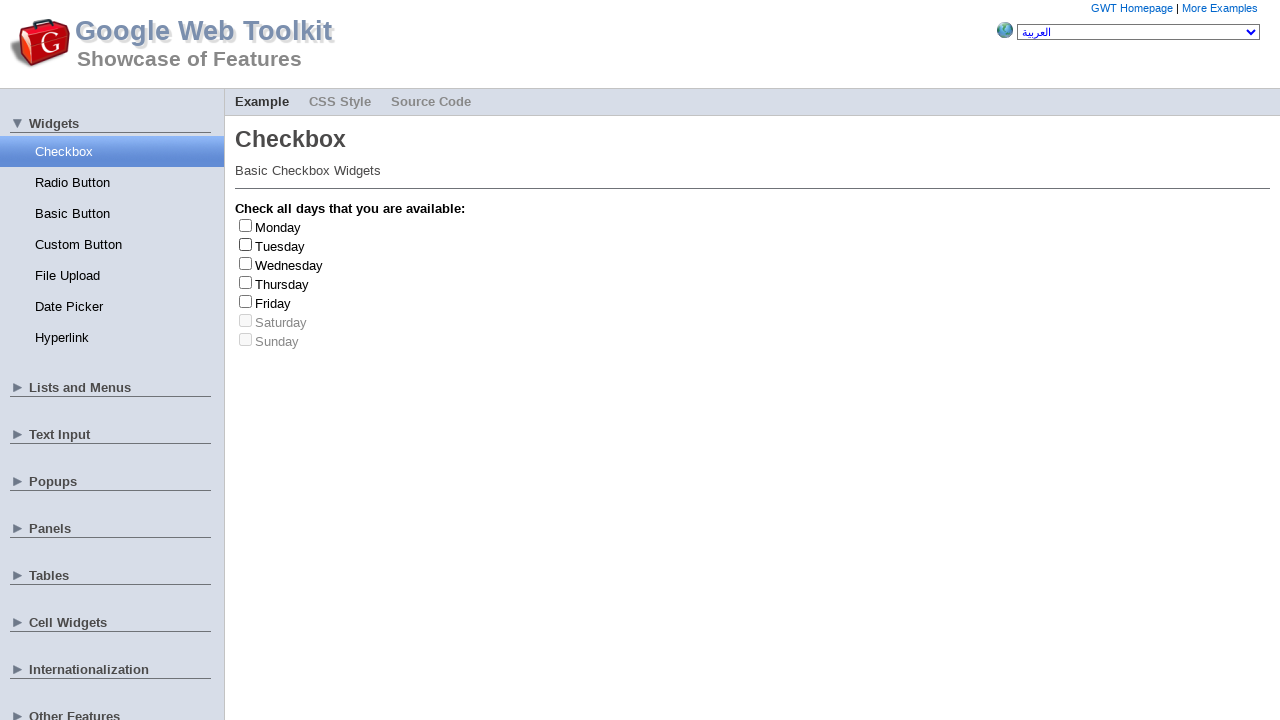

Clicked checkbox at index 3 (Thursday) to check it at (246, 282) on xpath=//input[@type='checkbox'] >> nth=3
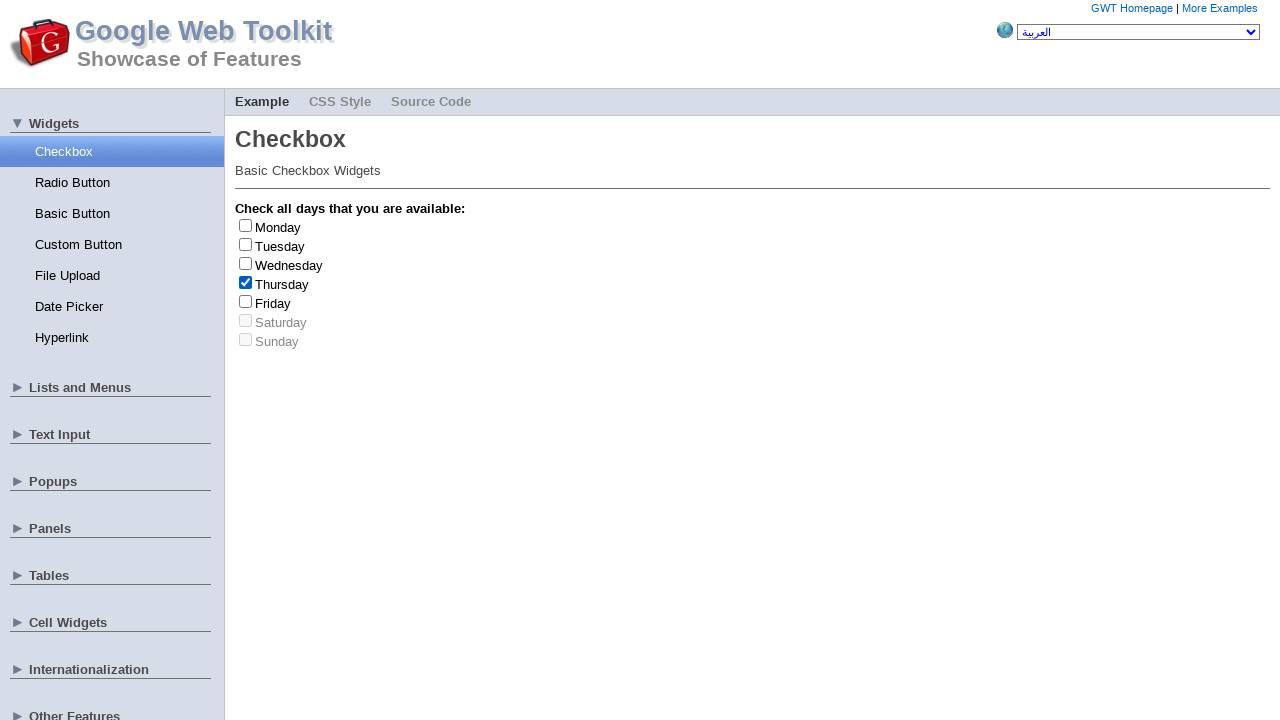

Clicked checkbox at index 3 (Thursday) to uncheck it at (246, 282) on xpath=//input[@type='checkbox'] >> nth=3
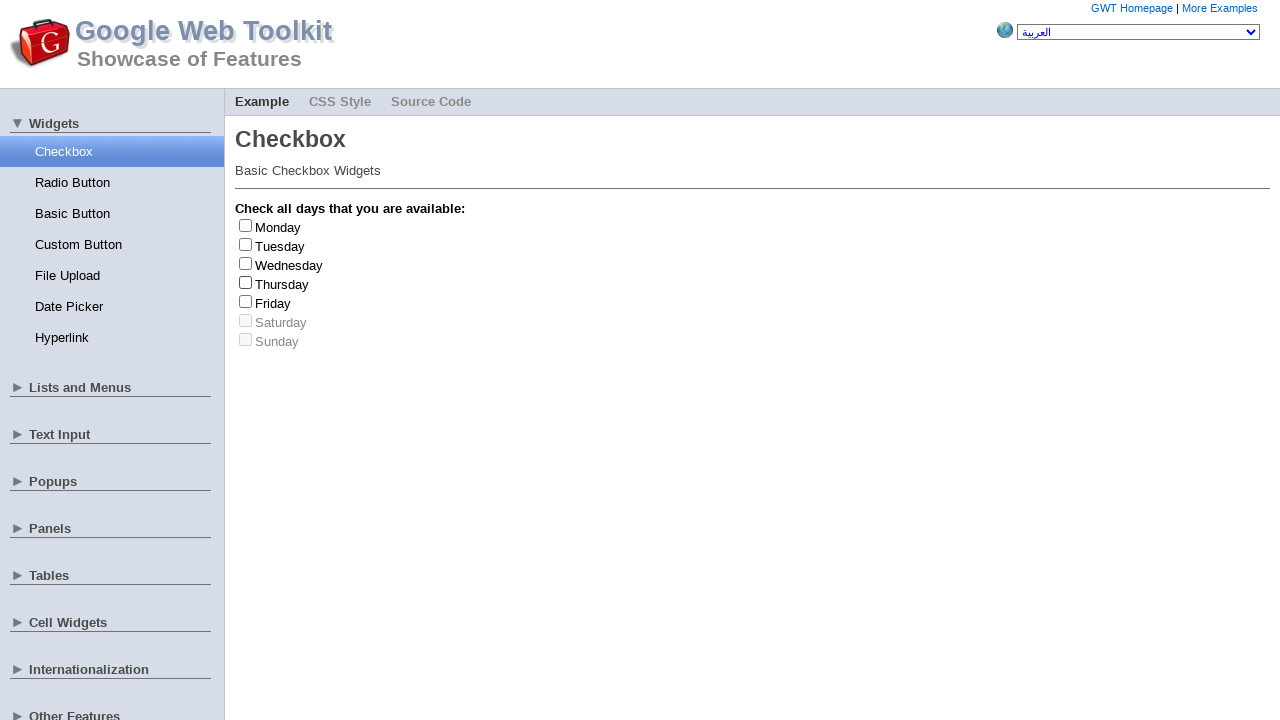

Clicked checkbox at index 4 (Friday) to check it at (246, 301) on xpath=//input[@type='checkbox'] >> nth=4
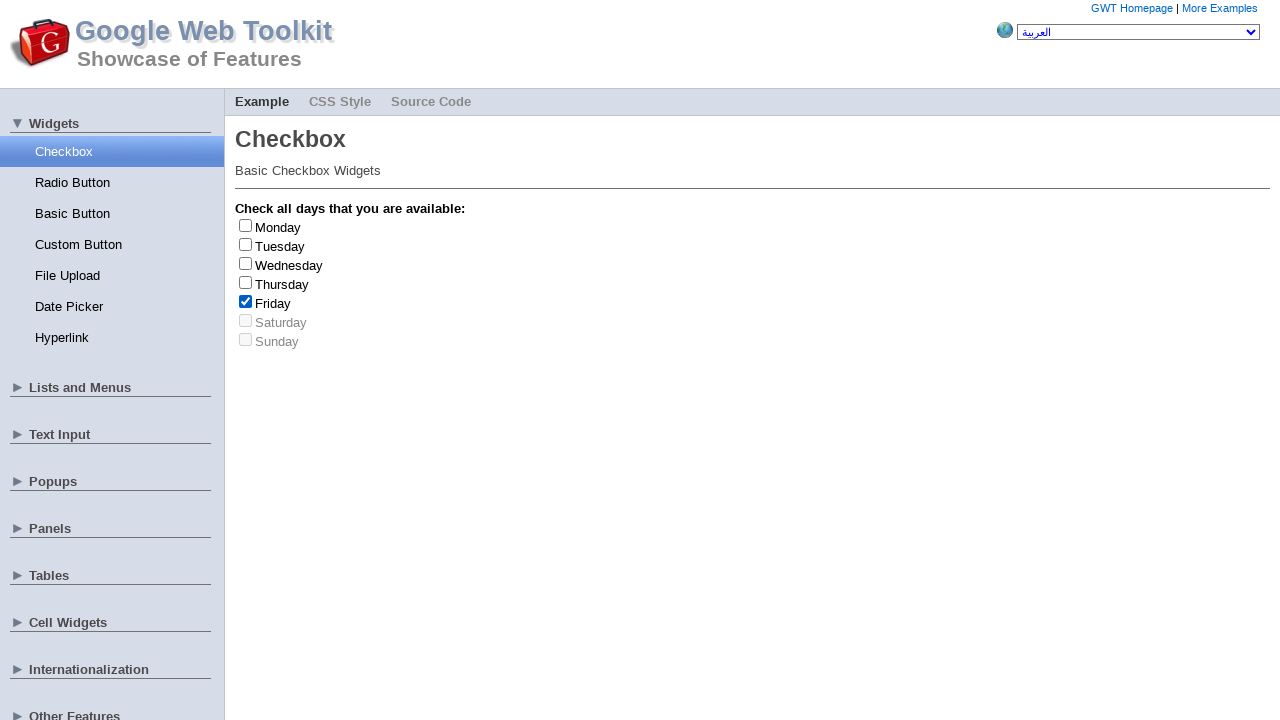

Clicked checkbox at index 4 (Friday) to uncheck it at (246, 301) on xpath=//input[@type='checkbox'] >> nth=4
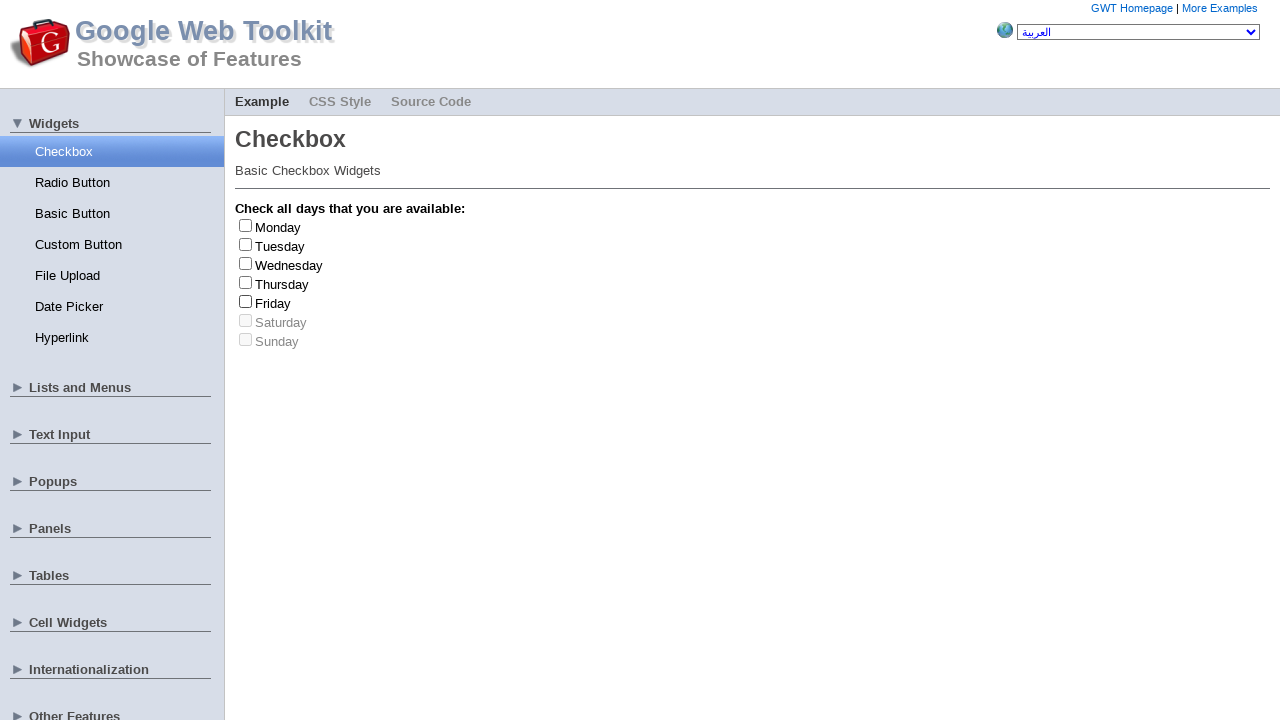

Friday checkbox toggled 2 time(s)
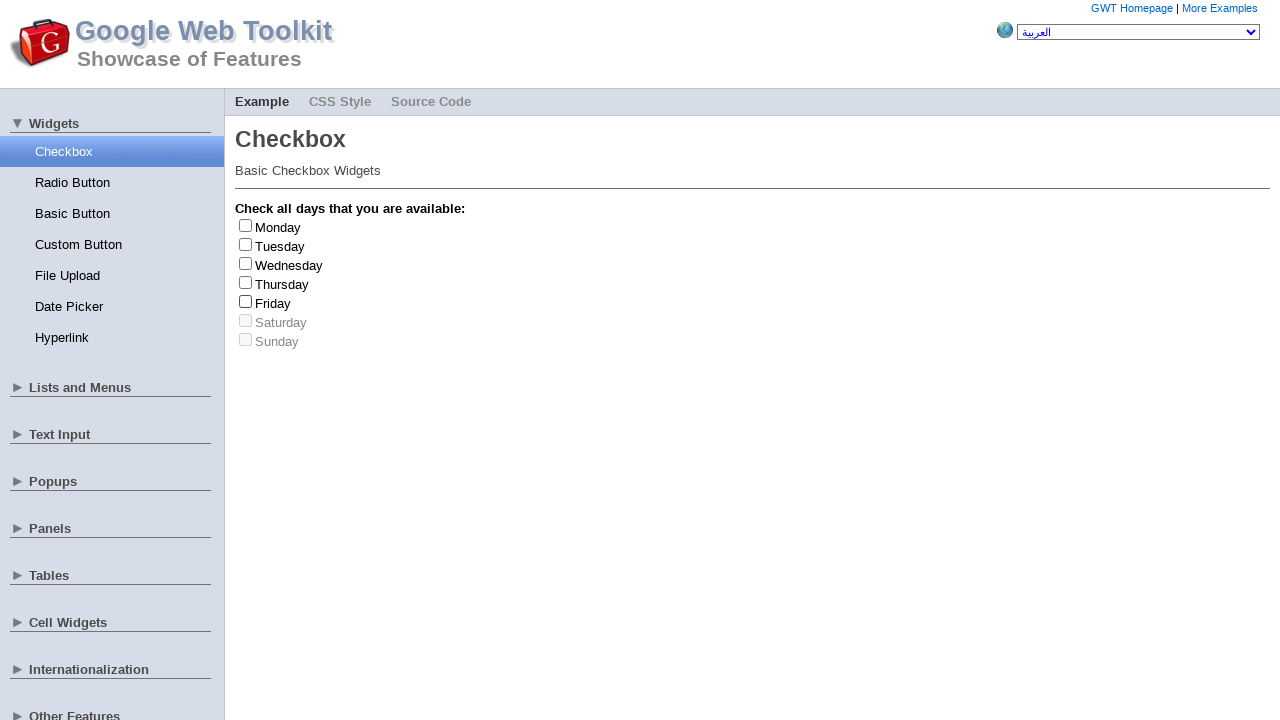

Clicked checkbox at index 1 (Tuesday) to check it at (246, 244) on xpath=//input[@type='checkbox'] >> nth=1
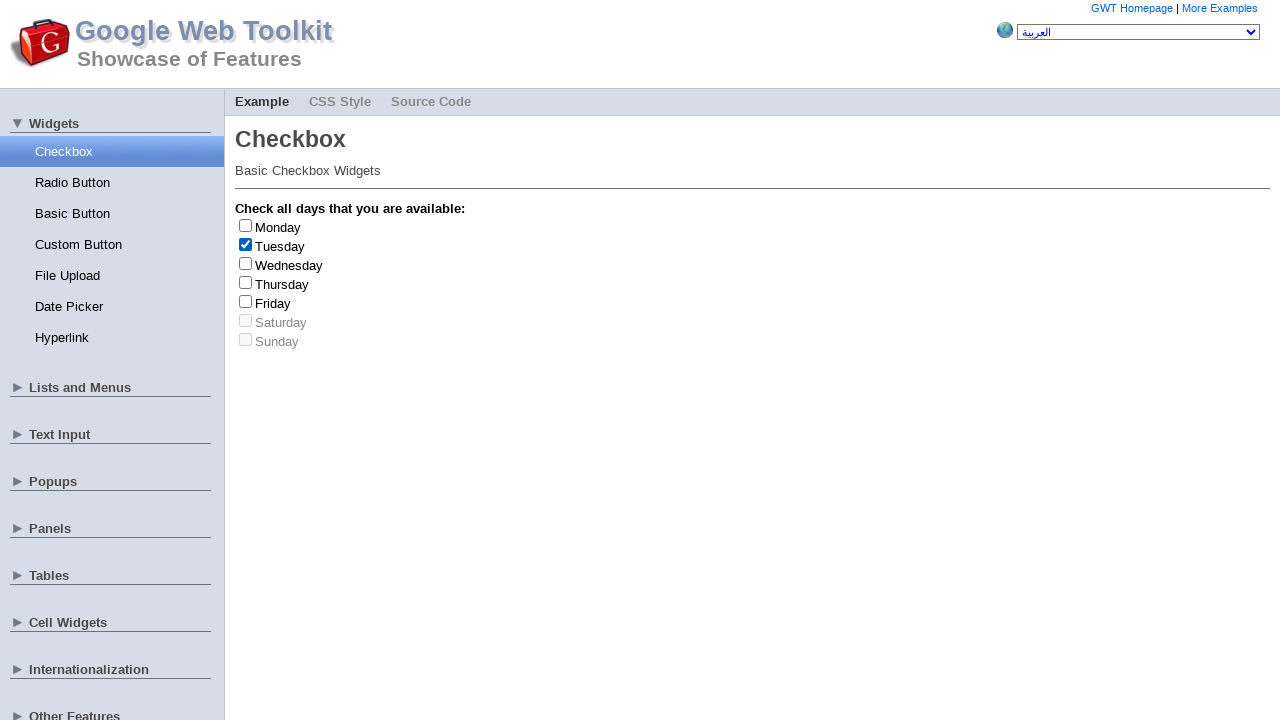

Clicked checkbox at index 1 (Tuesday) to uncheck it at (246, 244) on xpath=//input[@type='checkbox'] >> nth=1
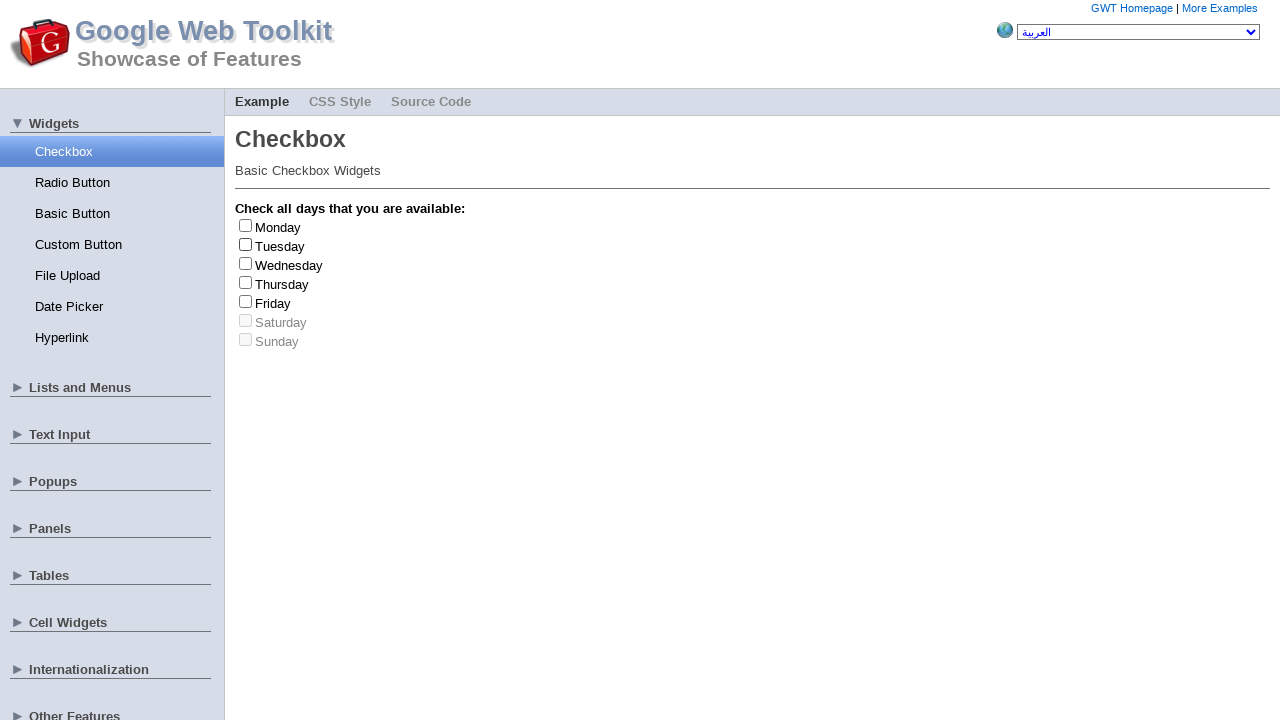

Clicked checkbox at index 3 (Thursday) to check it at (246, 282) on xpath=//input[@type='checkbox'] >> nth=3
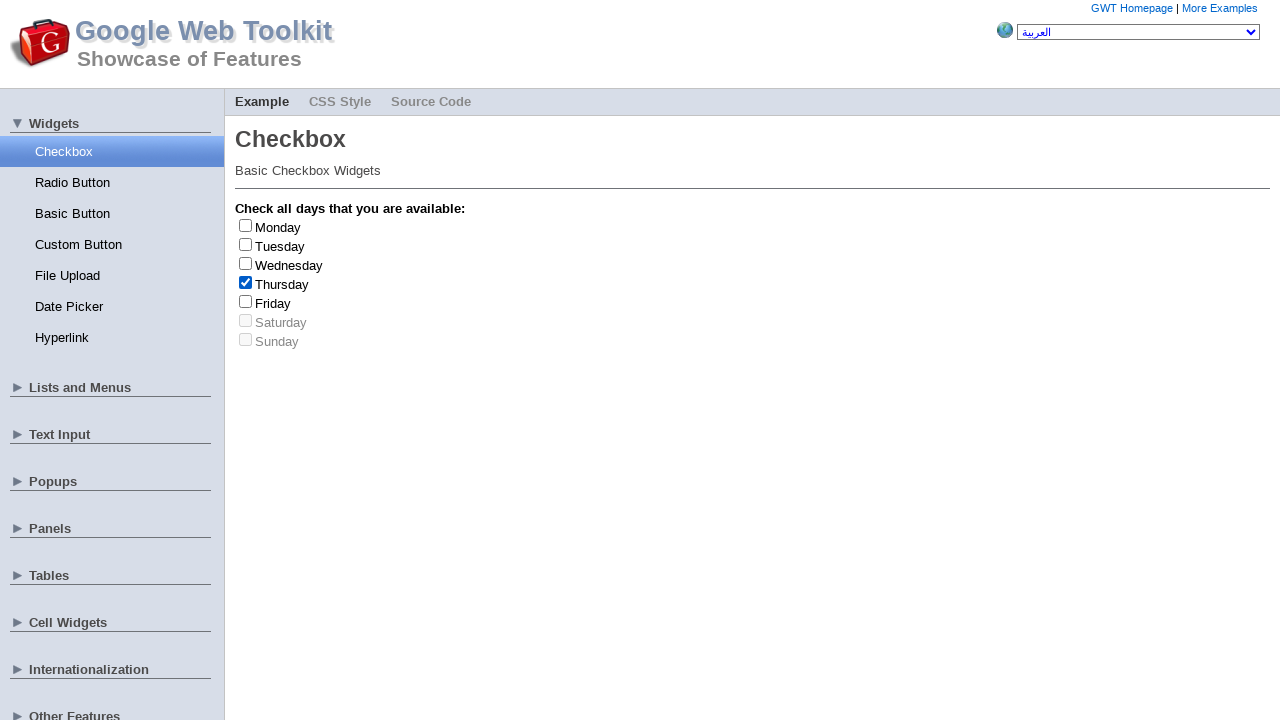

Clicked checkbox at index 3 (Thursday) to uncheck it at (246, 282) on xpath=//input[@type='checkbox'] >> nth=3
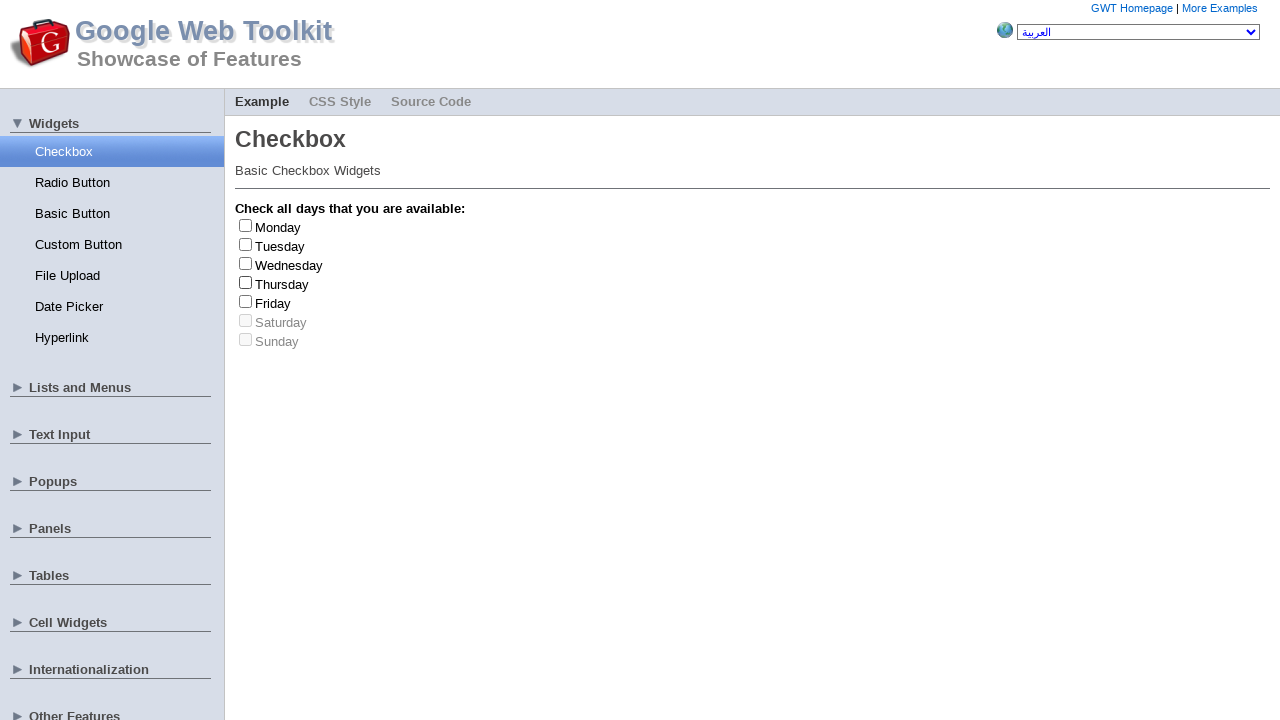

Clicked checkbox at index 4 (Friday) to check it at (246, 301) on xpath=//input[@type='checkbox'] >> nth=4
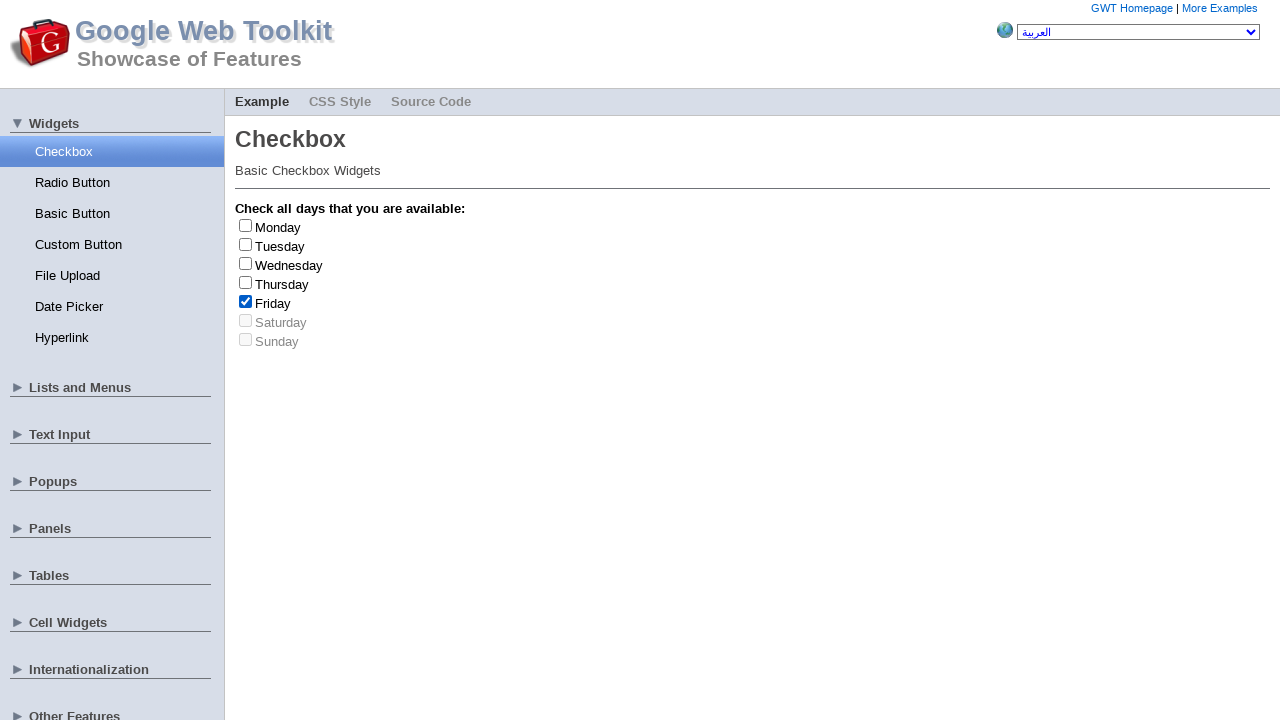

Clicked checkbox at index 4 (Friday) to uncheck it at (246, 301) on xpath=//input[@type='checkbox'] >> nth=4
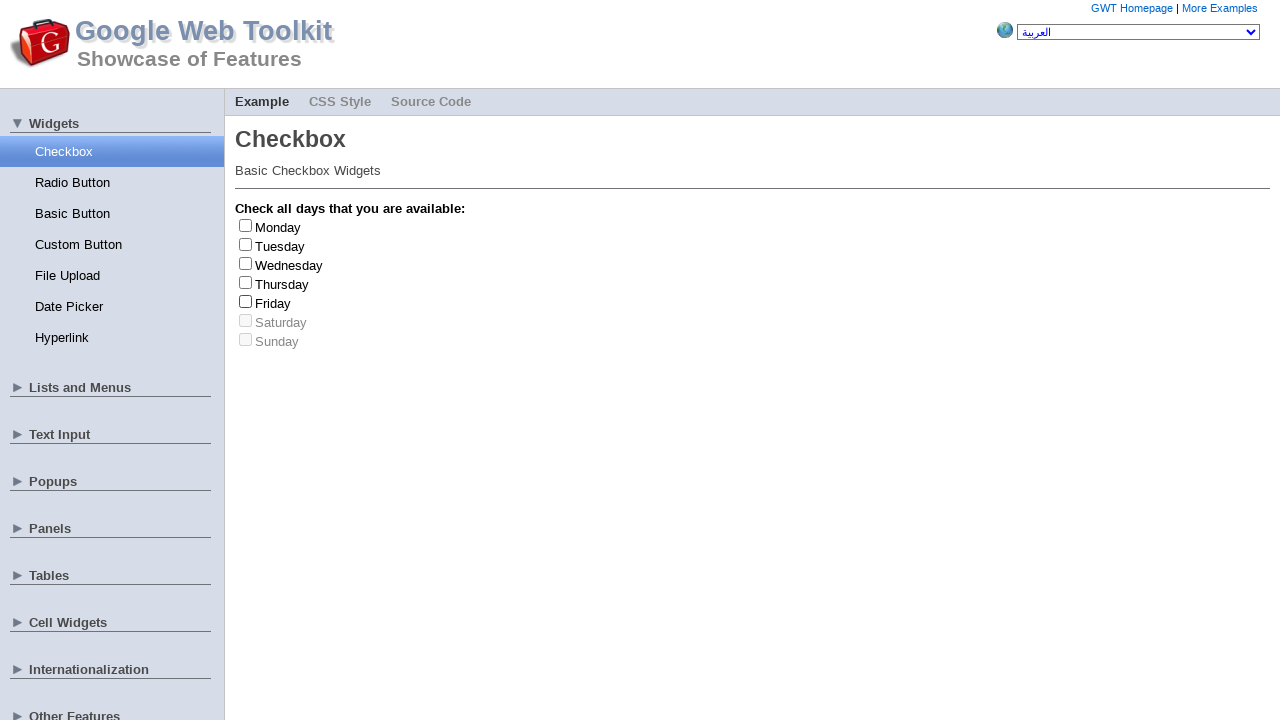

Friday checkbox toggled 3 time(s)
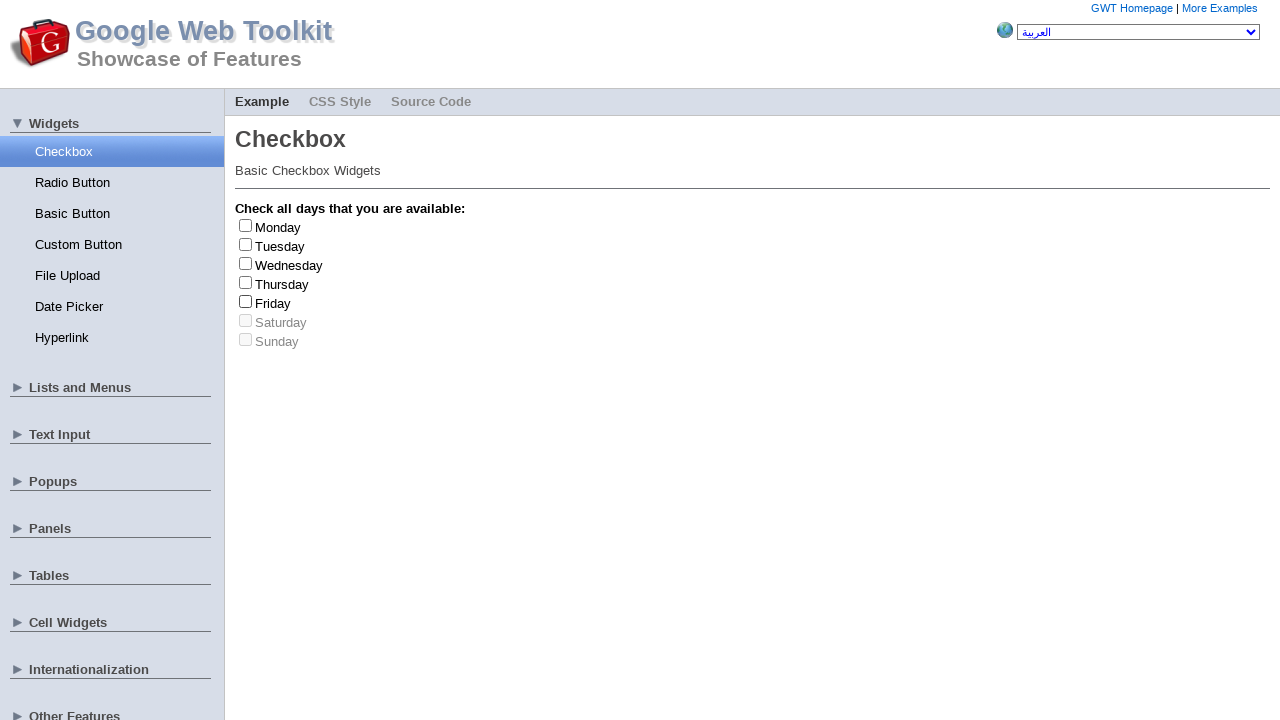

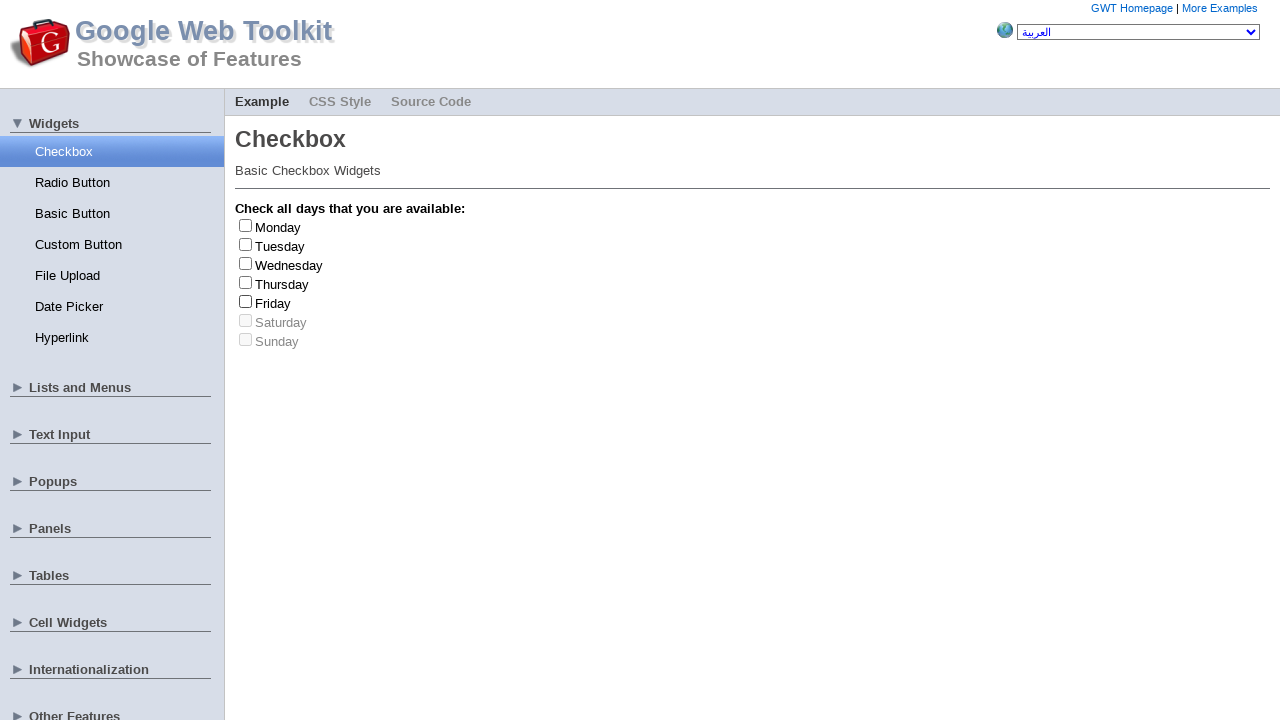